Navigates to the Automation Practice page and locates a link containing 'soapui' in its href attribute to verify it exists on the page.

Starting URL: https://rahulshettyacademy.com/AutomationPractice/

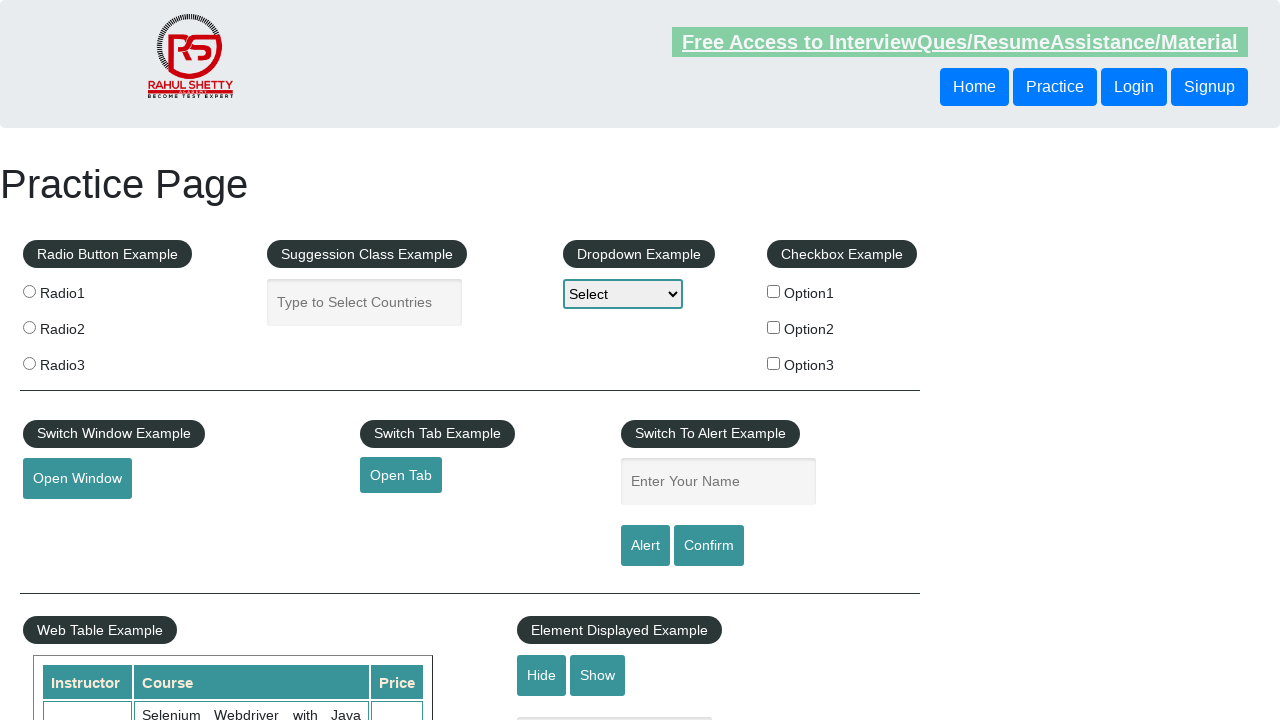

Navigated to Automation Practice page
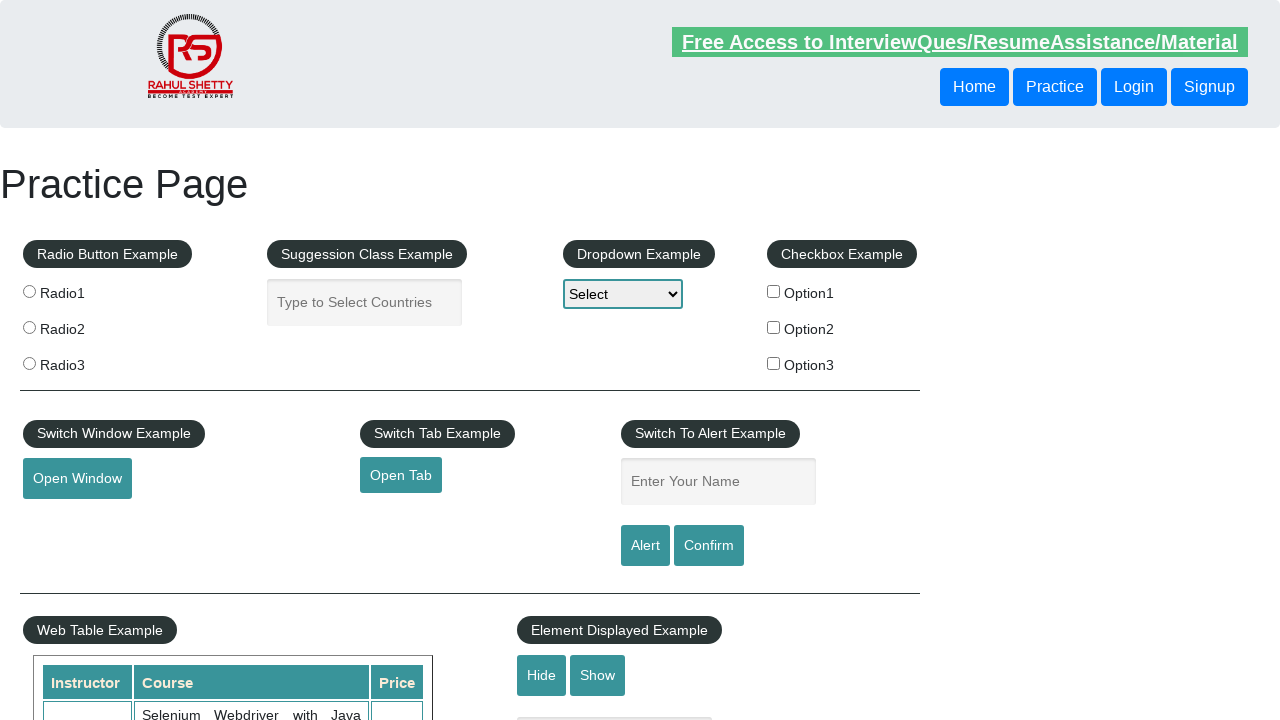

Located link element with 'soapui' in href attribute
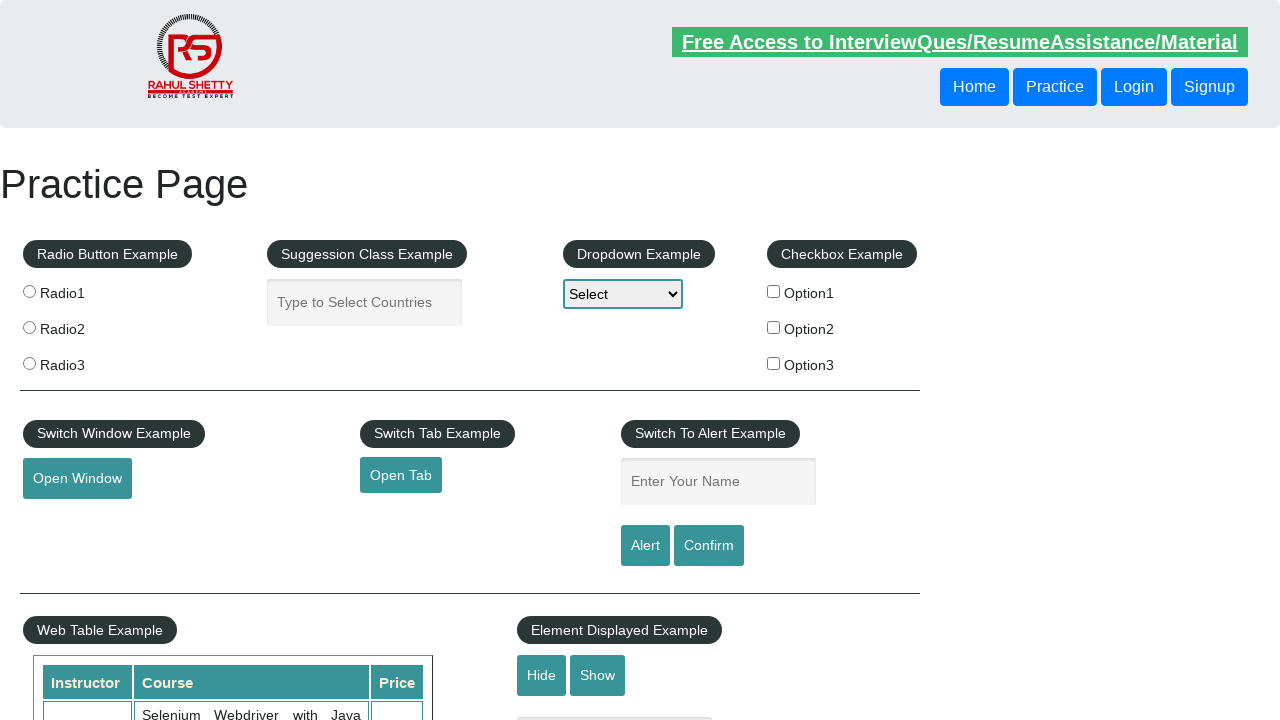

Verified link element is visible on the page
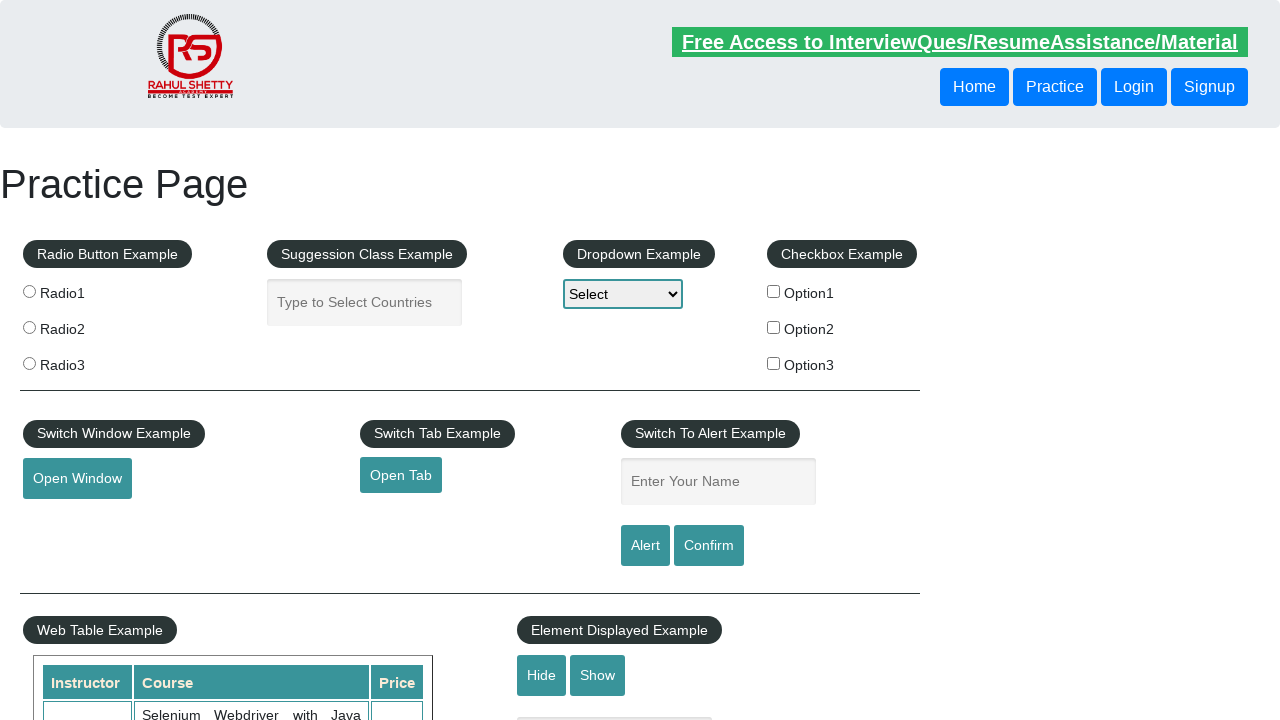

Retrieved href attribute value: https://www.soapui.org/
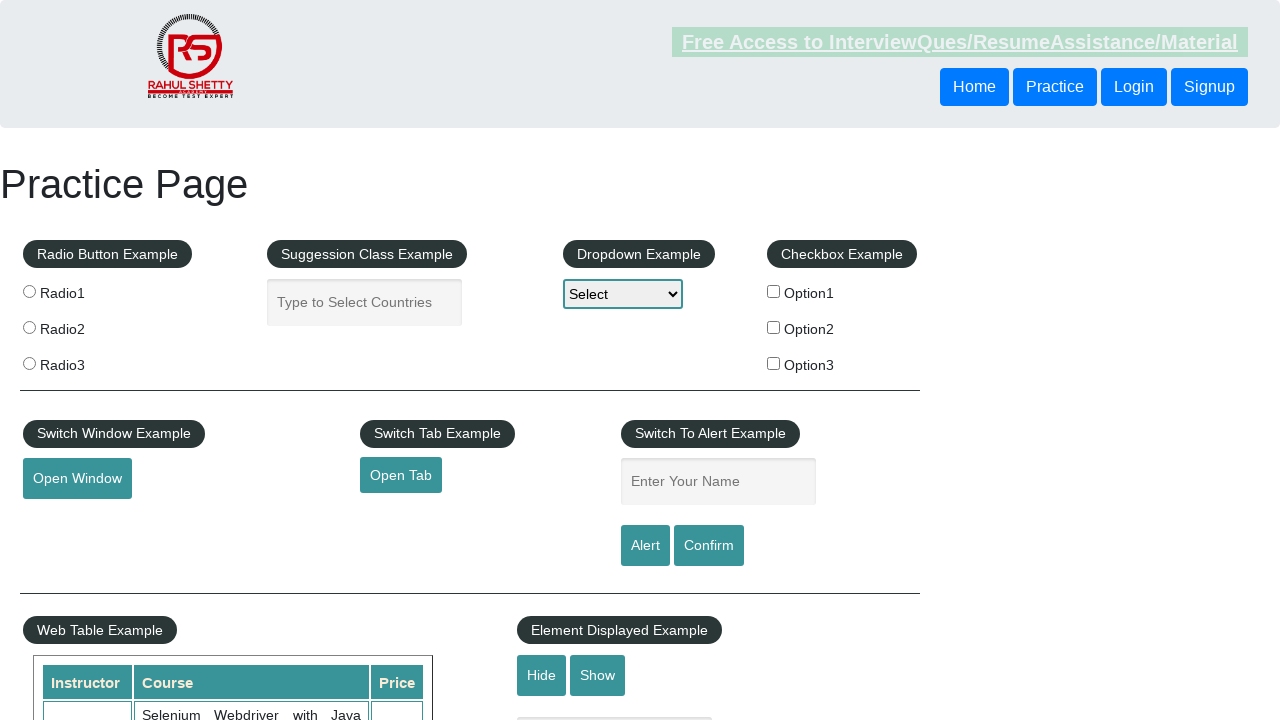

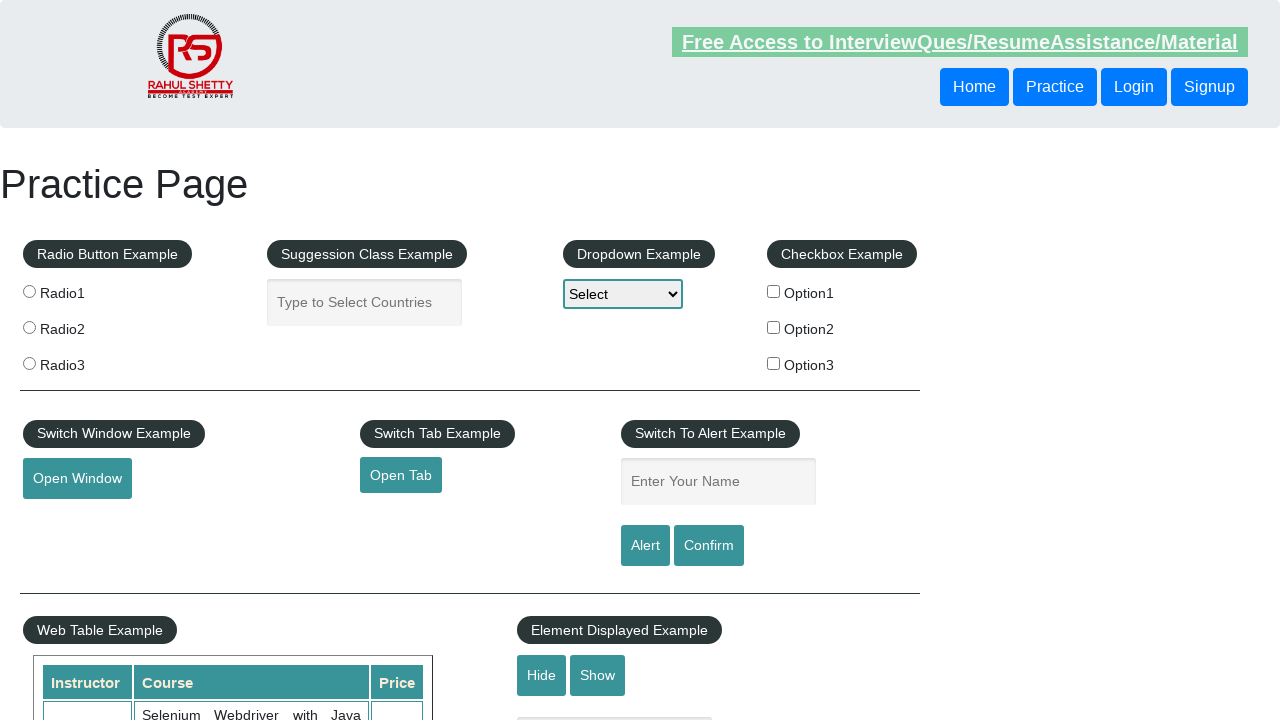